Tests a todo list application by checking existing items, adding a new todo item with text, and submitting it

Starting URL: https://lambdatest.github.io/sample-todo-app/

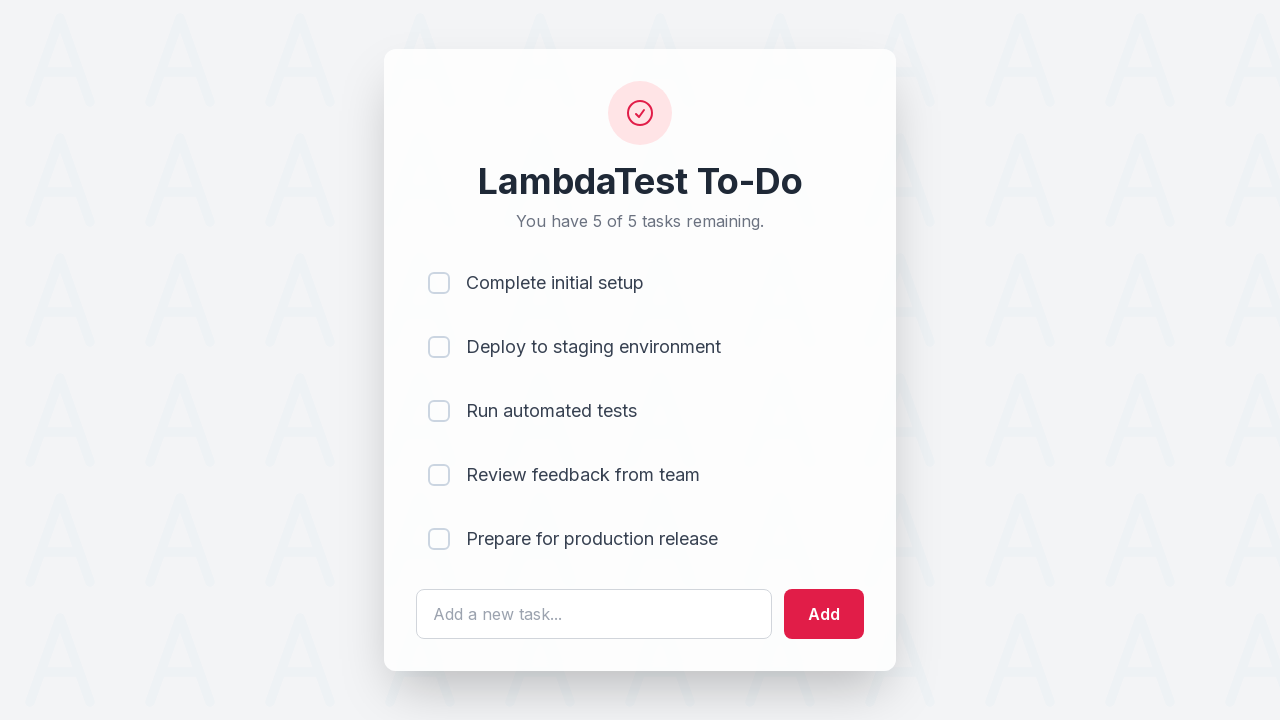

Clicked first todo item checkbox at (439, 283) on input[name='li1']
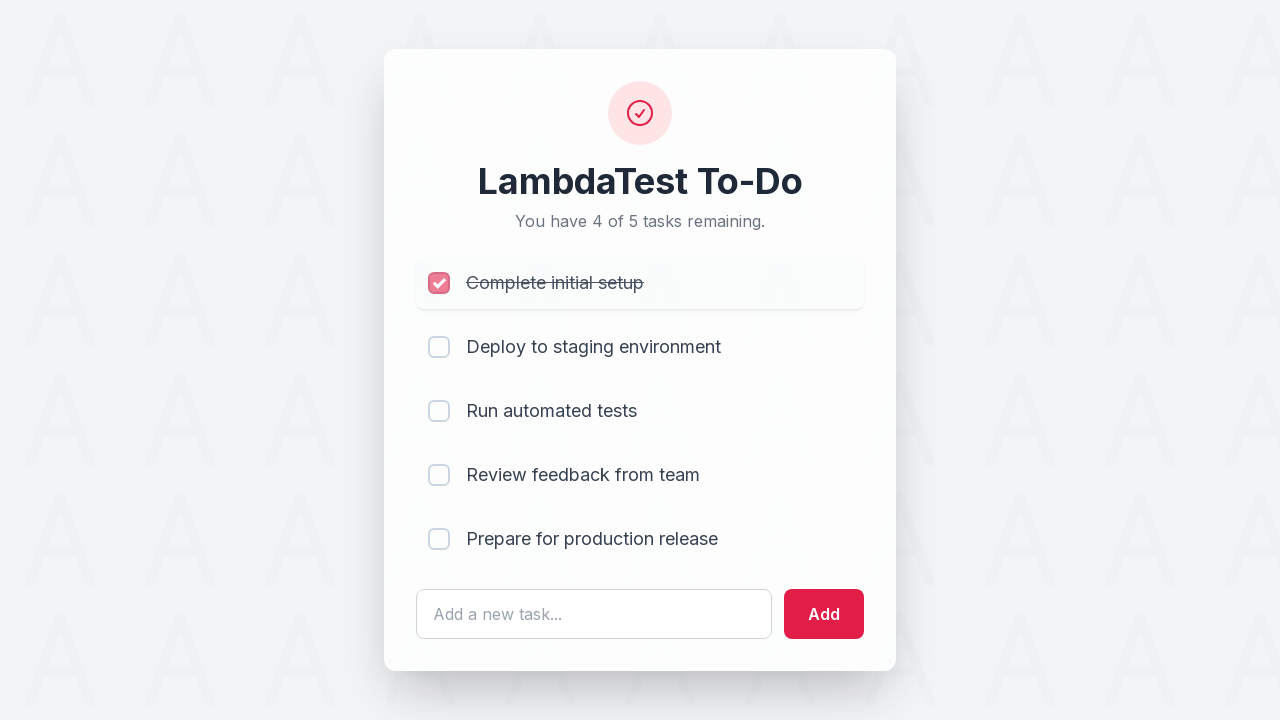

Clicked second todo item checkbox at (439, 347) on input[name='li2']
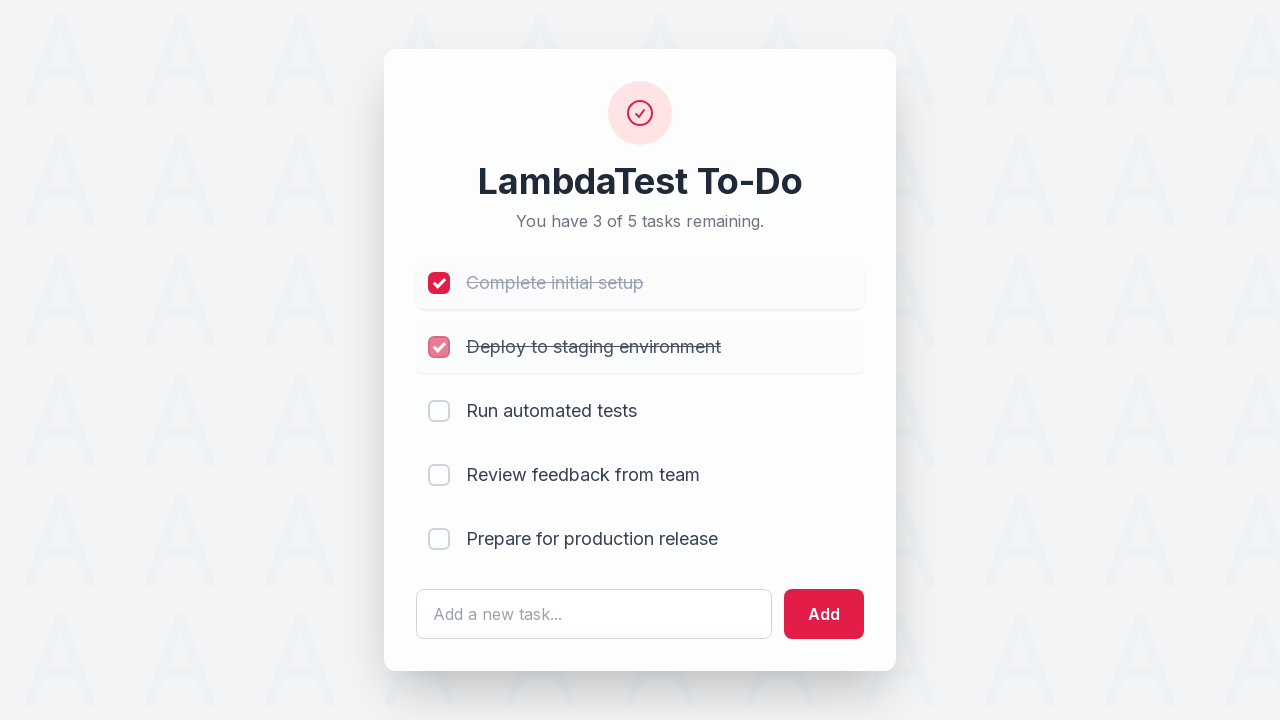

Cleared the todo text input field on #sampletodotext
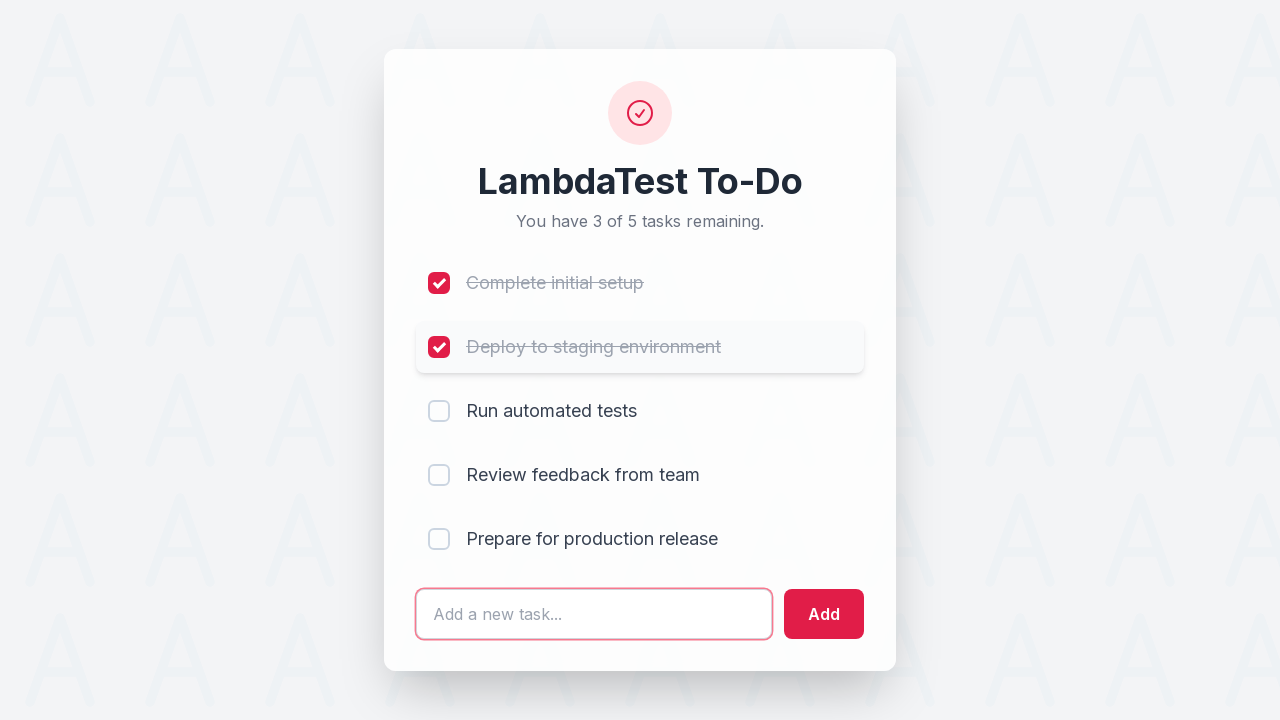

Entered new todo text 'Yey, Let's add it to list' on #sampletodotext
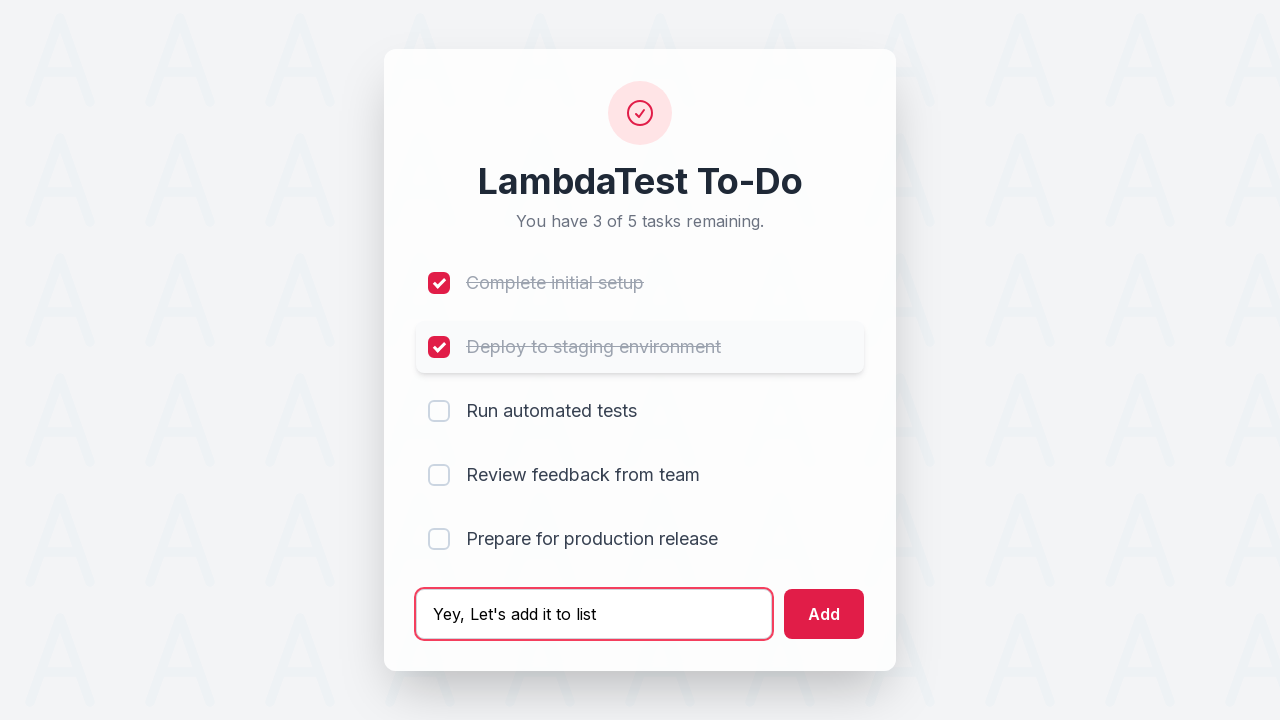

Clicked the add button to submit the new todo at (824, 614) on #addbutton
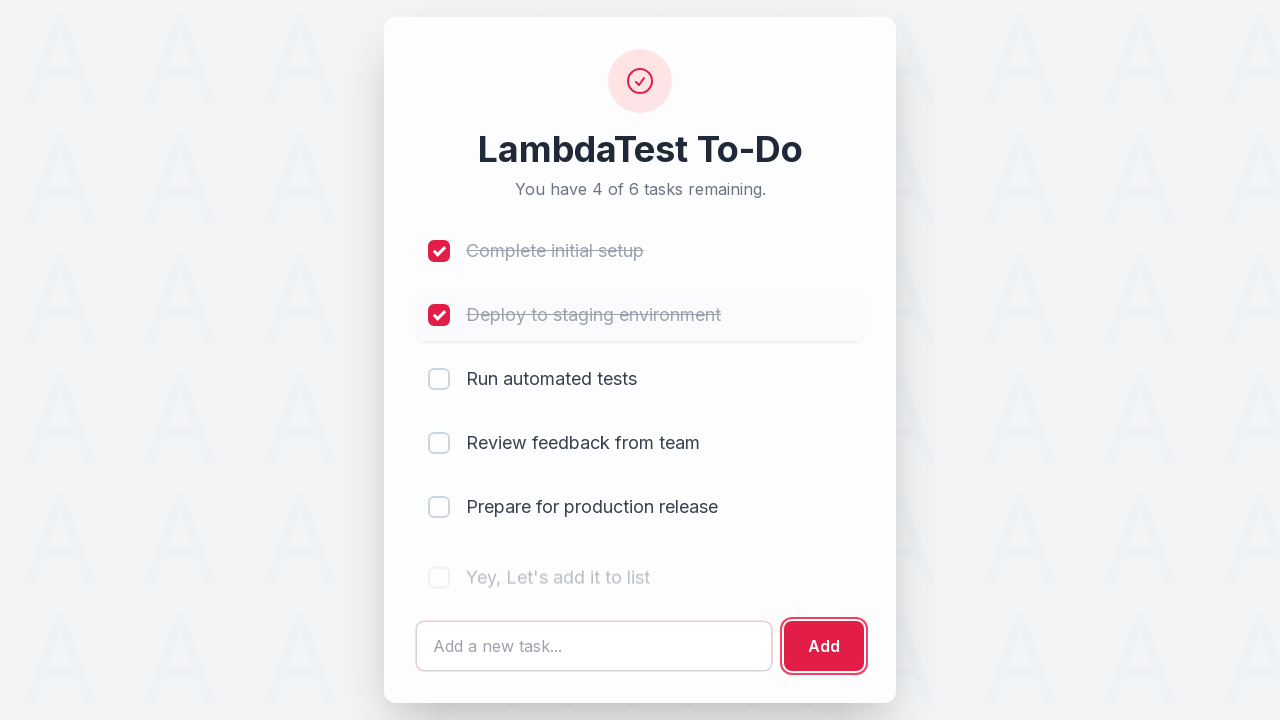

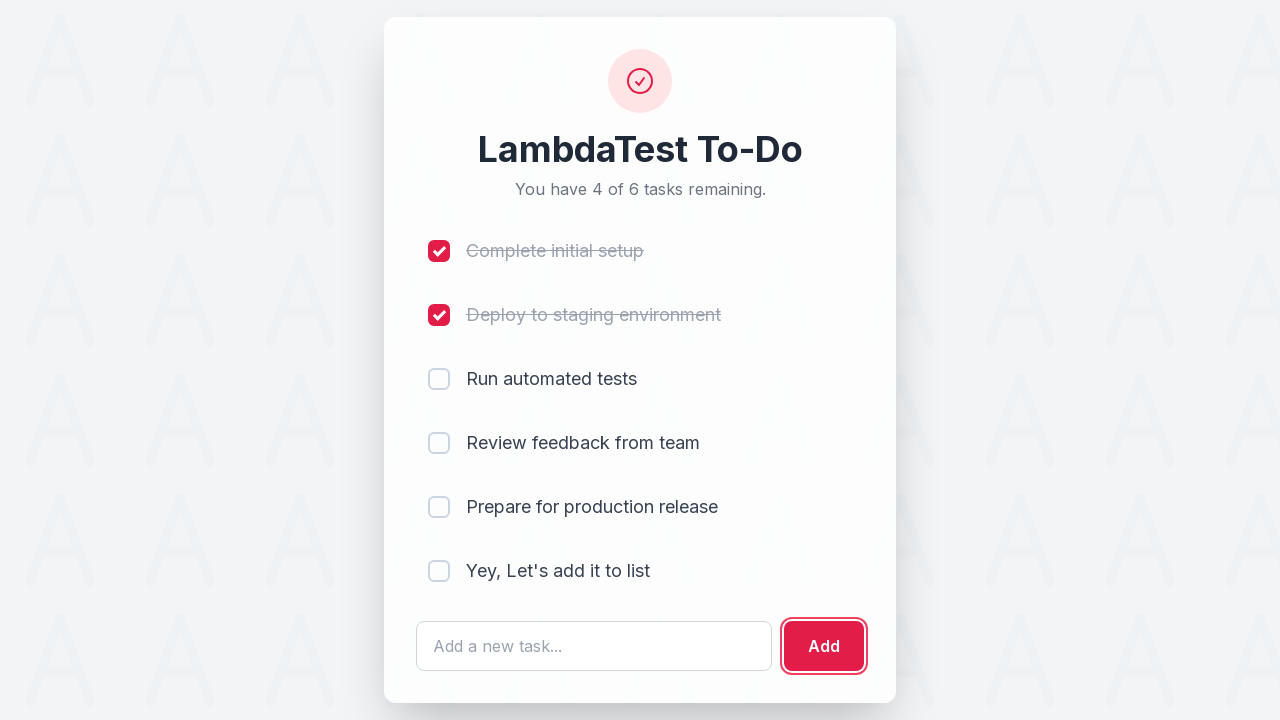